Tests a basic contact form by filling in name, email, and message fields, submitting the form, and verifying the thank you message is displayed.

Starting URL: https://www.mycontactform.com/samples/basiccontact.php

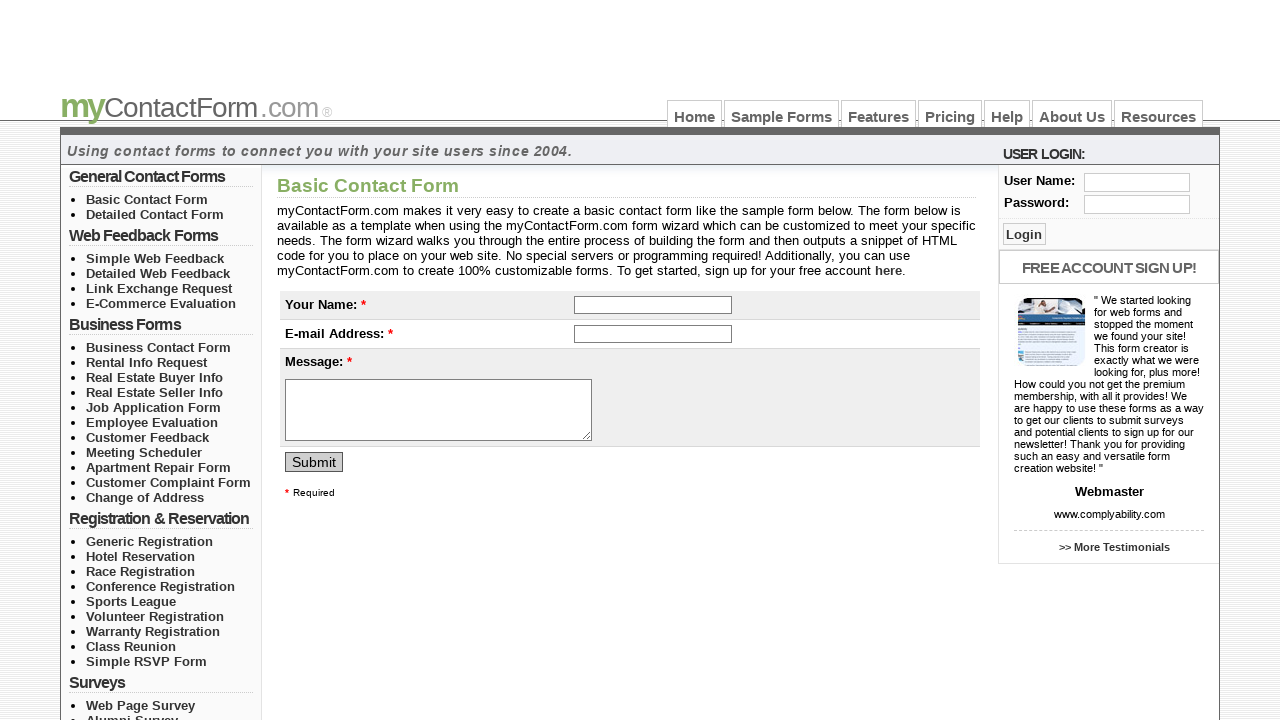

Navigated to contact form page
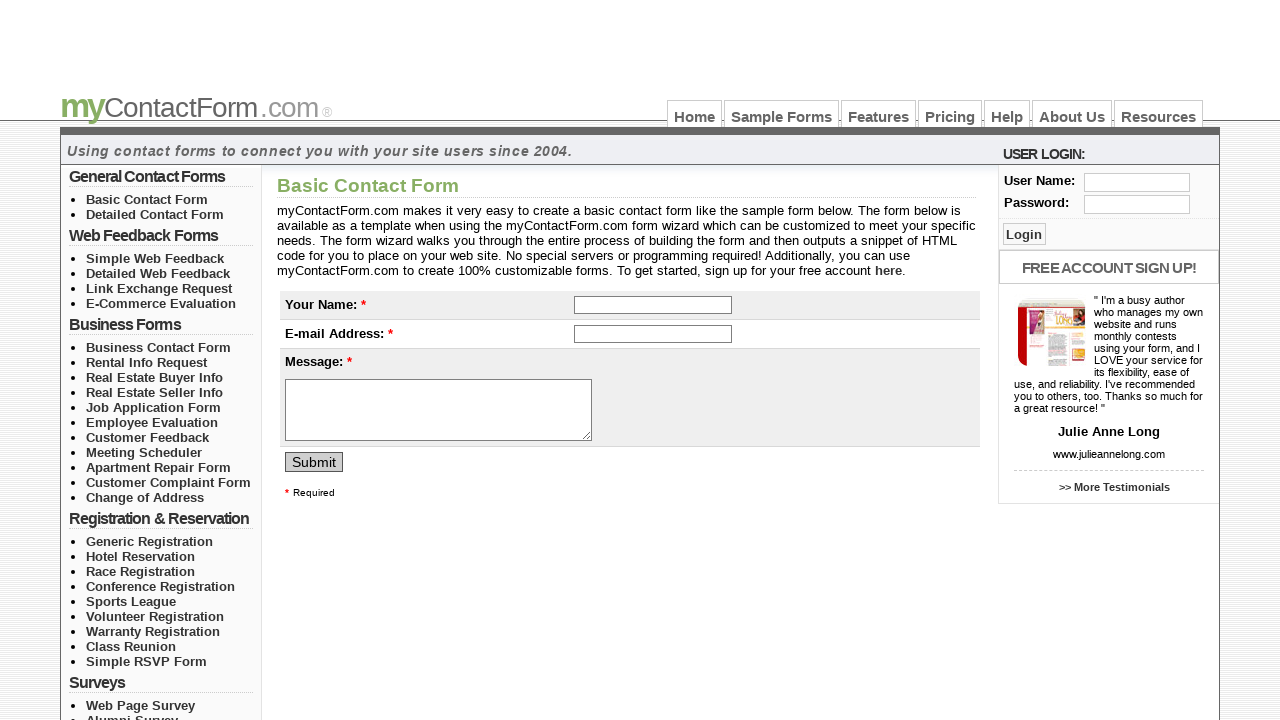

Filled name field with 'John Smith' on //tbody/tr[1]/td[2]/font[1]/input[1]
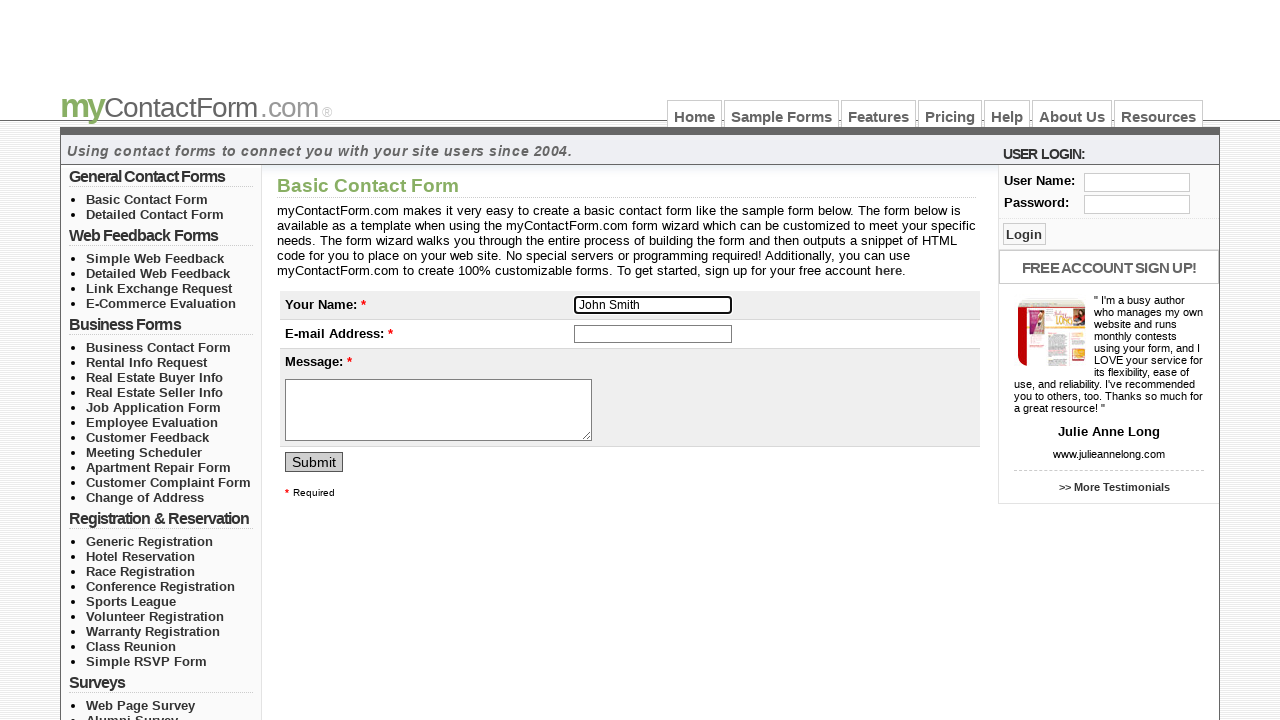

Filled email field with 'johnsmith@example.com' on #email
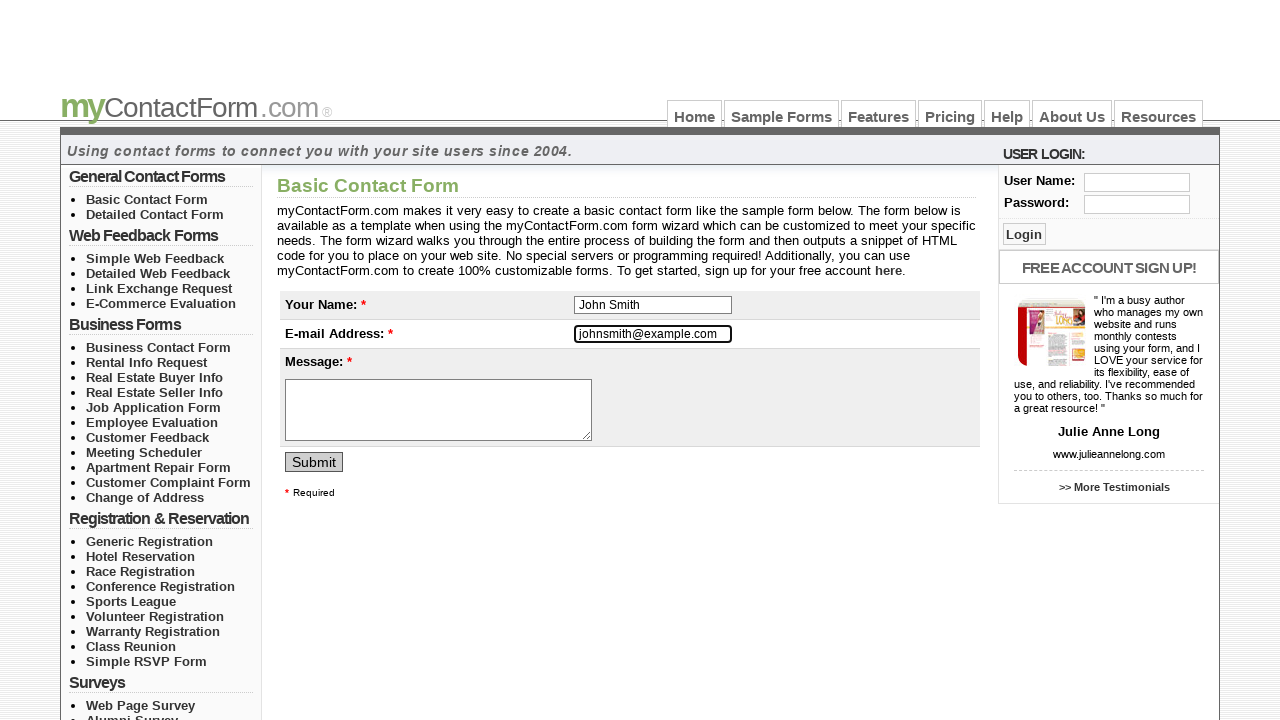

Filled message field with test message on //tbody/tr[4]/td[1]/font[1]/textarea[1]
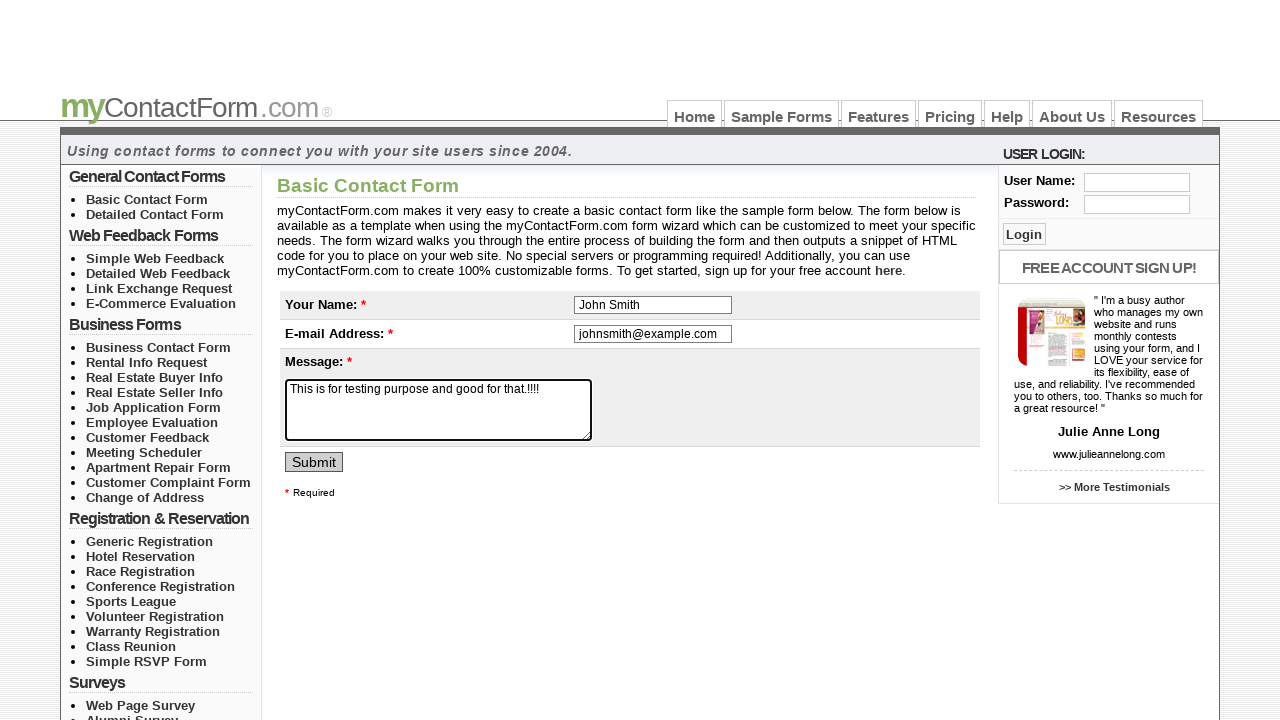

Clicked submit button to submit contact form at (314, 462) on input[name='submit']
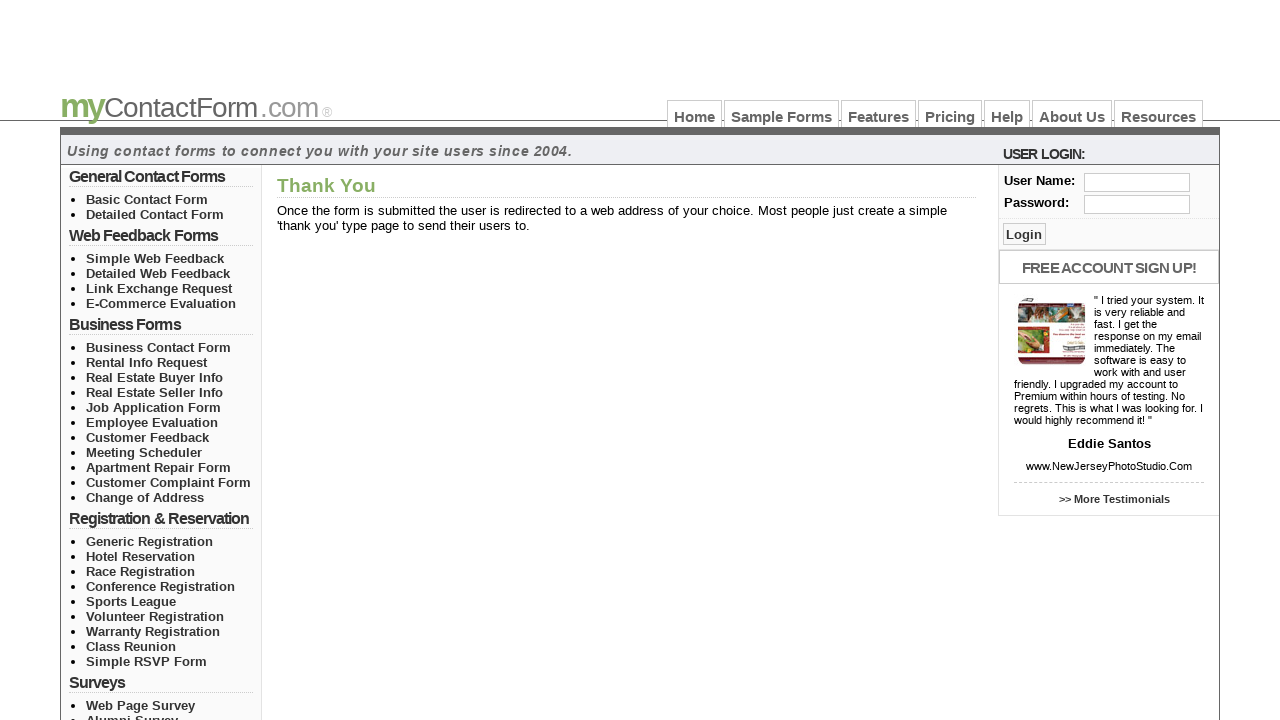

Thank you message appeared confirming successful form submission
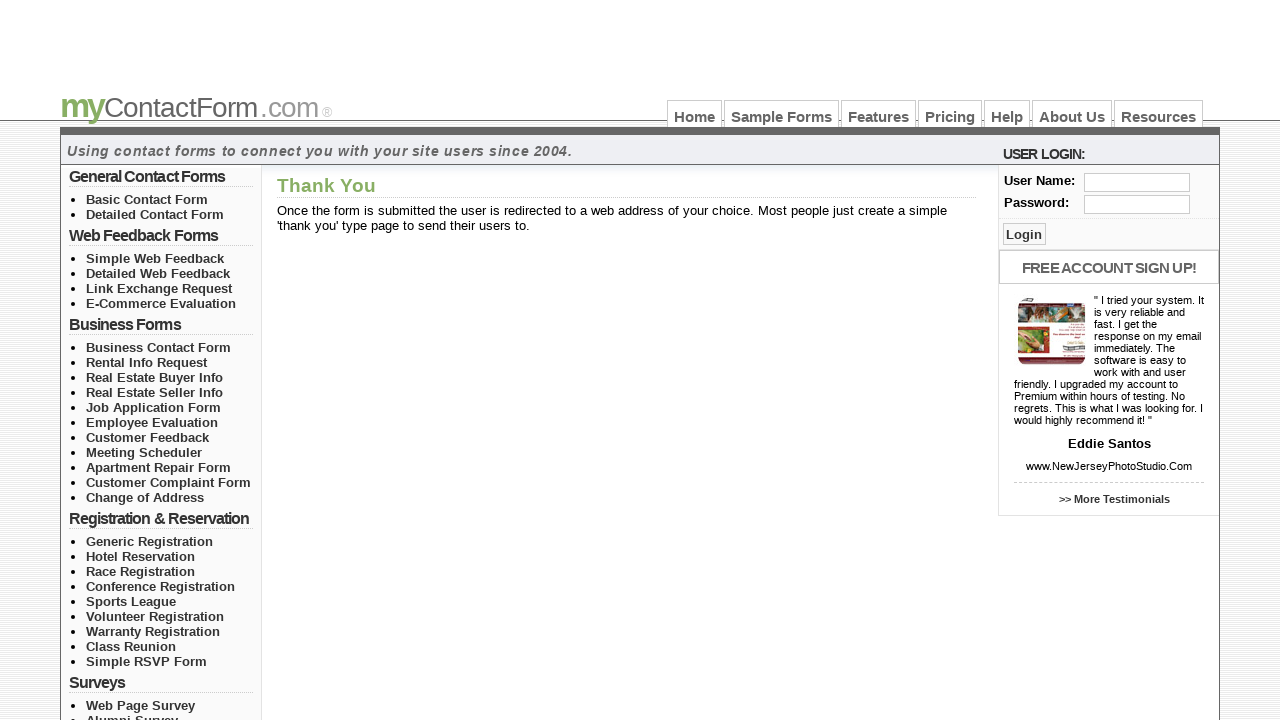

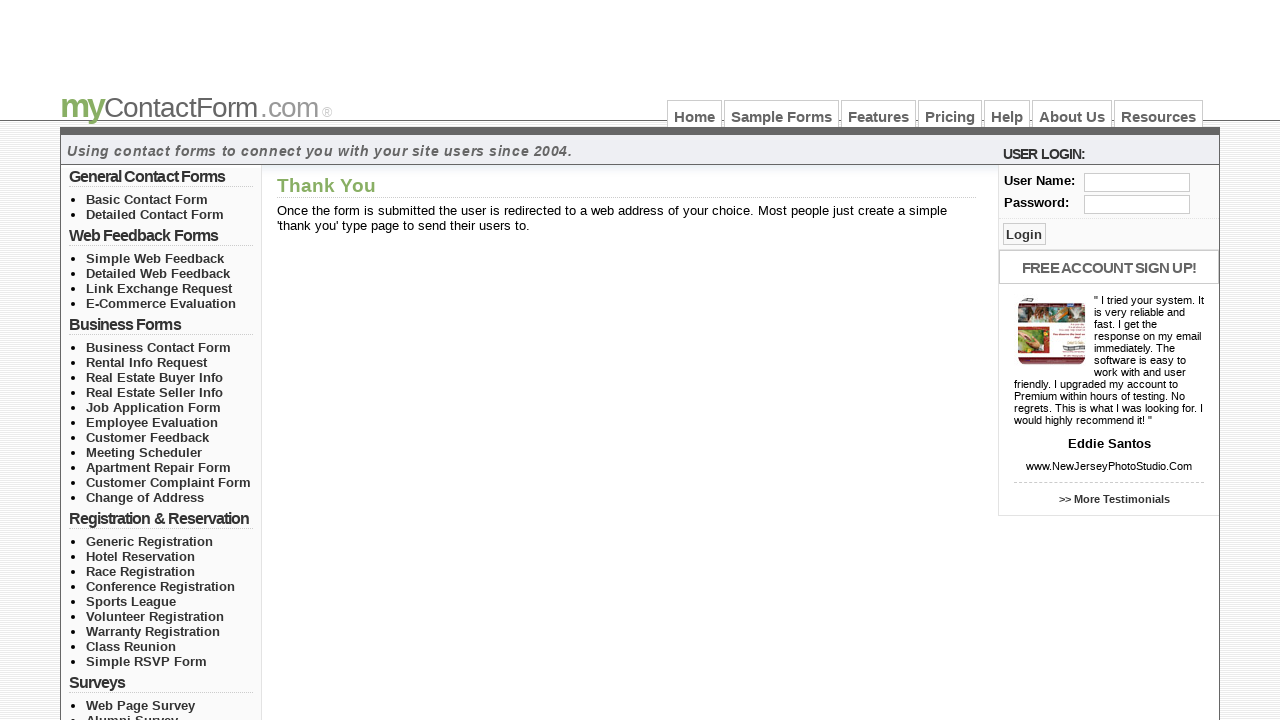